Tests scrollbar functionality by scrolling within a container to reveal a hidden button and clicking it

Starting URL: http://uitestingplayground.com/scrollbars

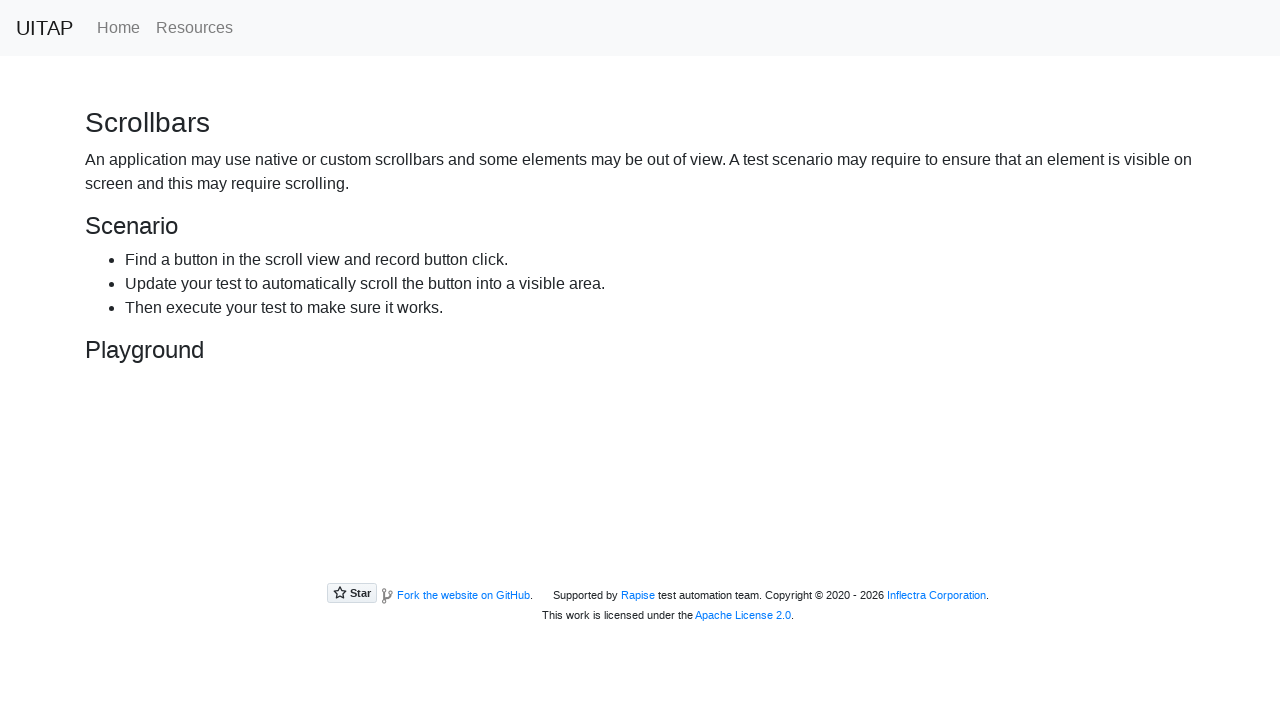

Page loaded and heading is visible
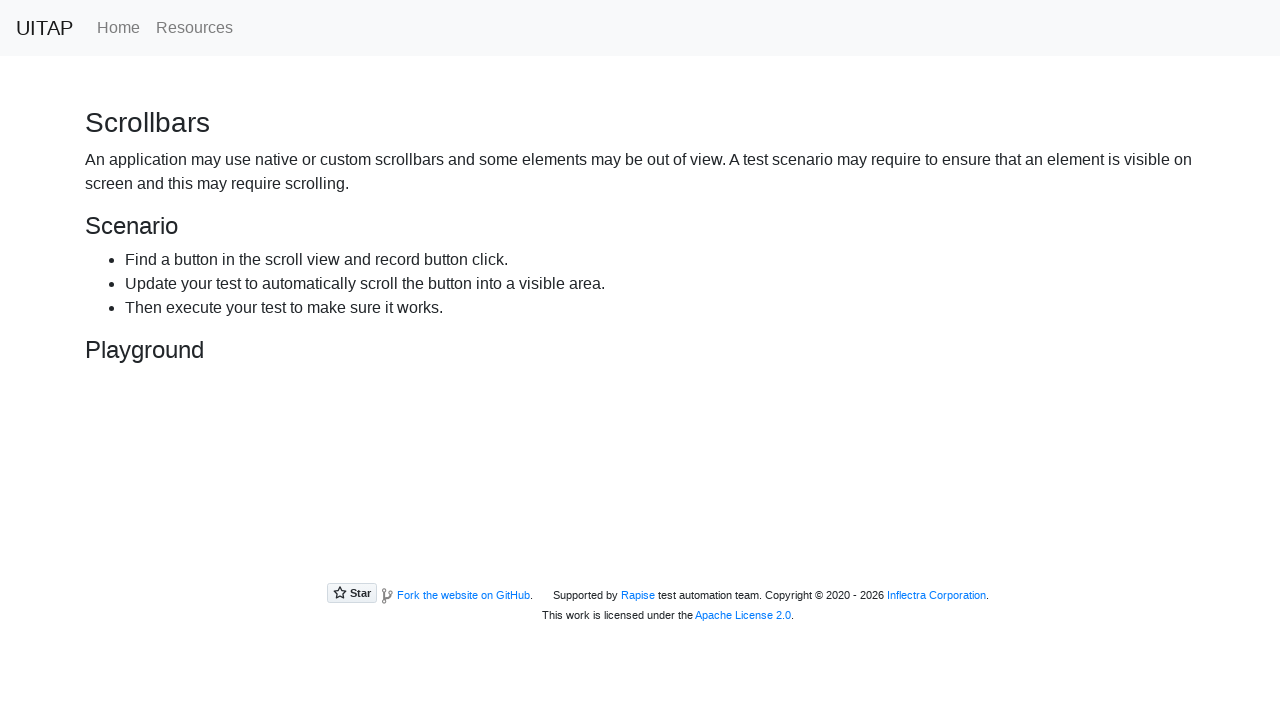

Located scroll section container
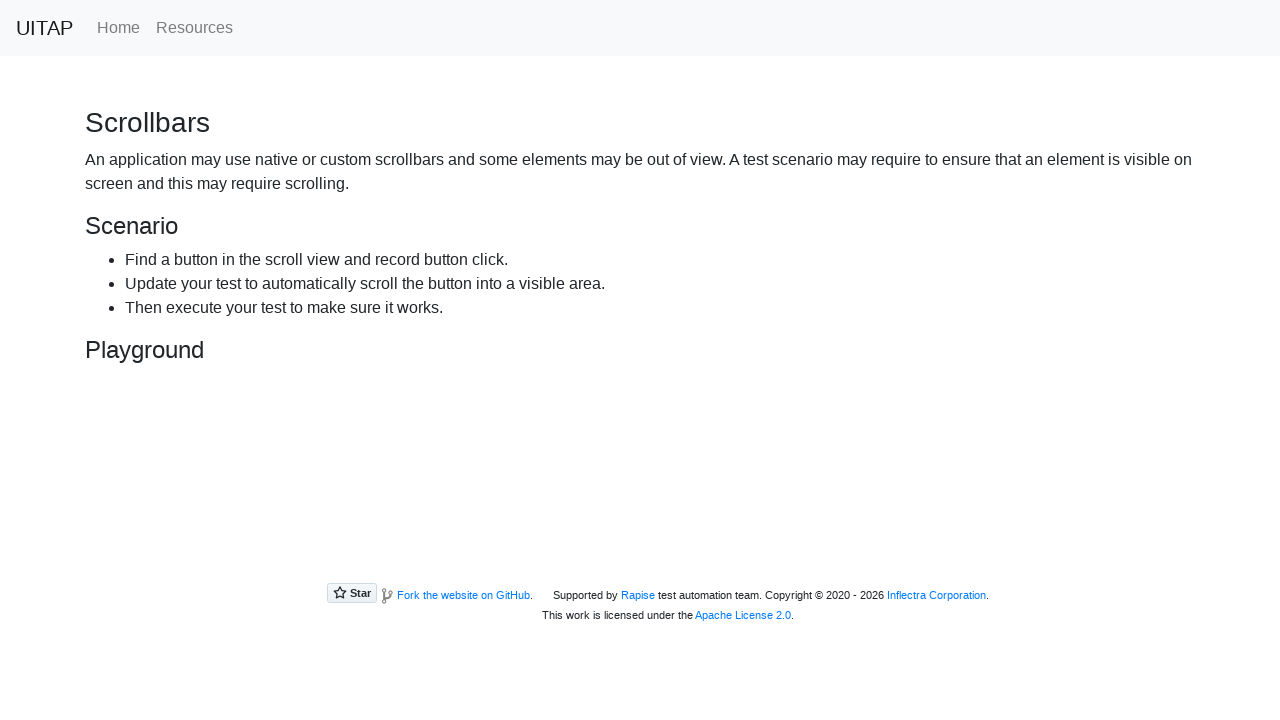

Located hidden button element
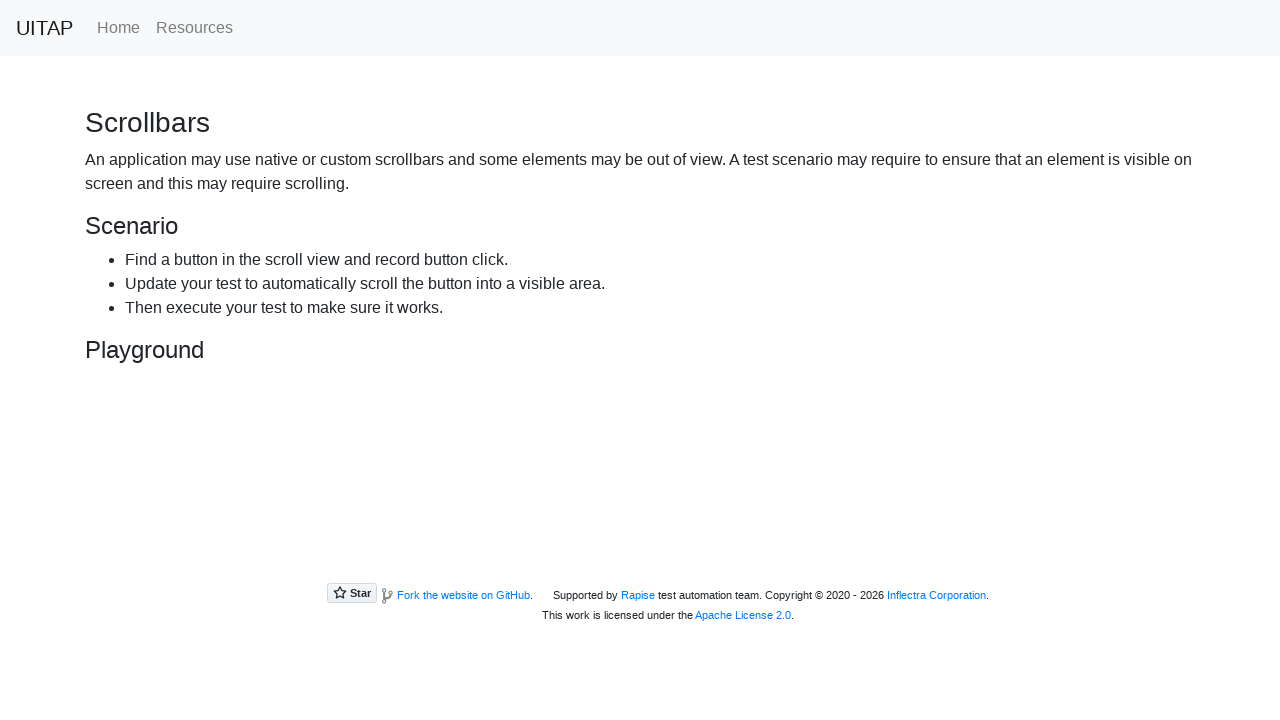

Scrolled hidden button into view within the scroll container
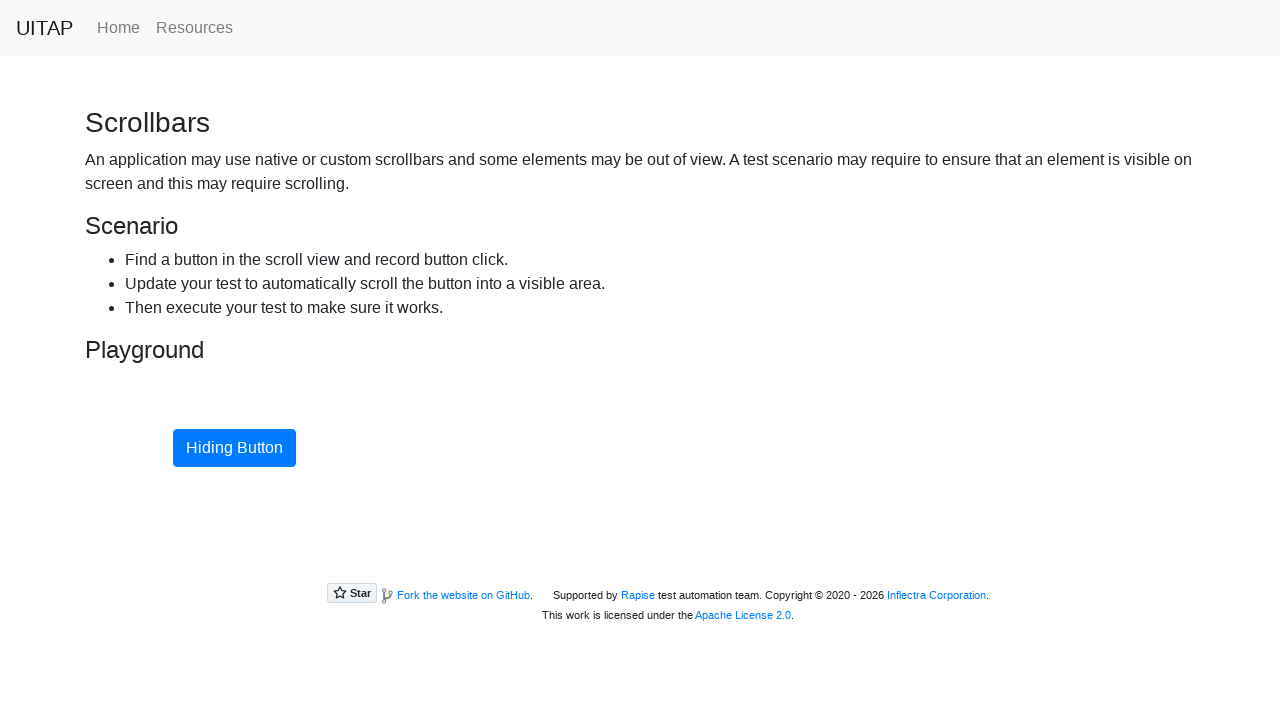

Clicked the hidden button at (234, 448) on button.btn.btn-primary
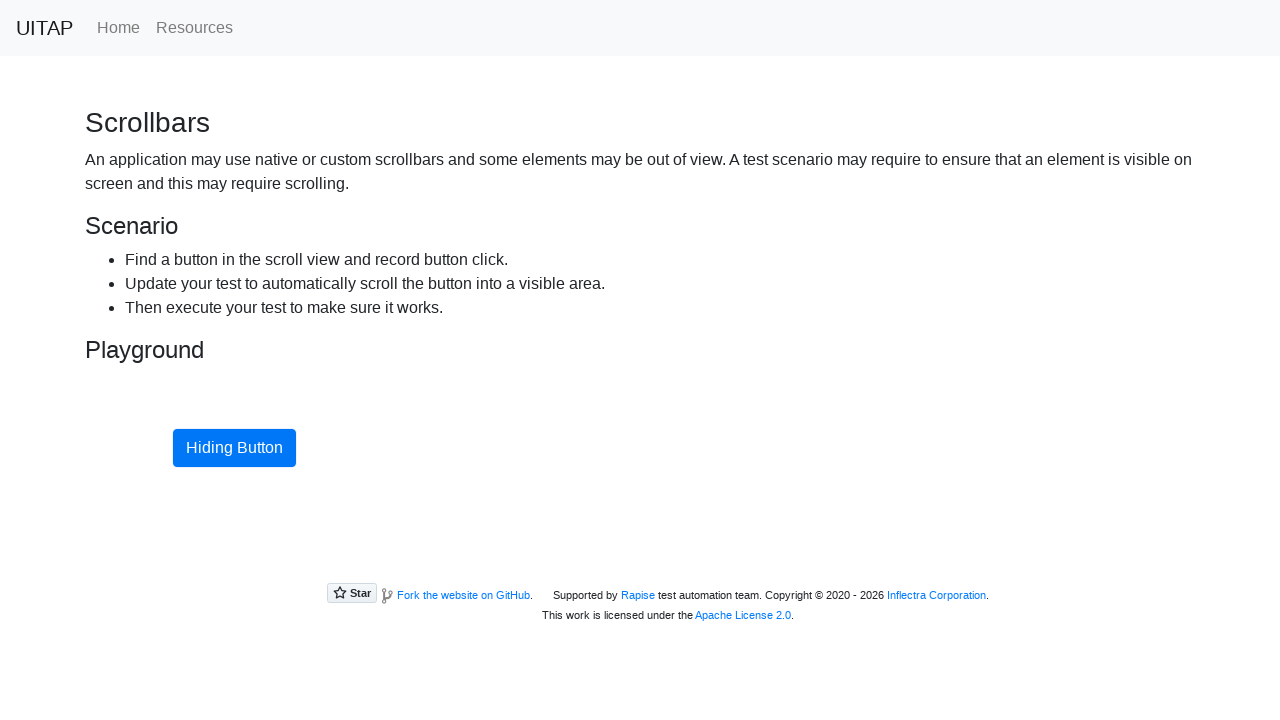

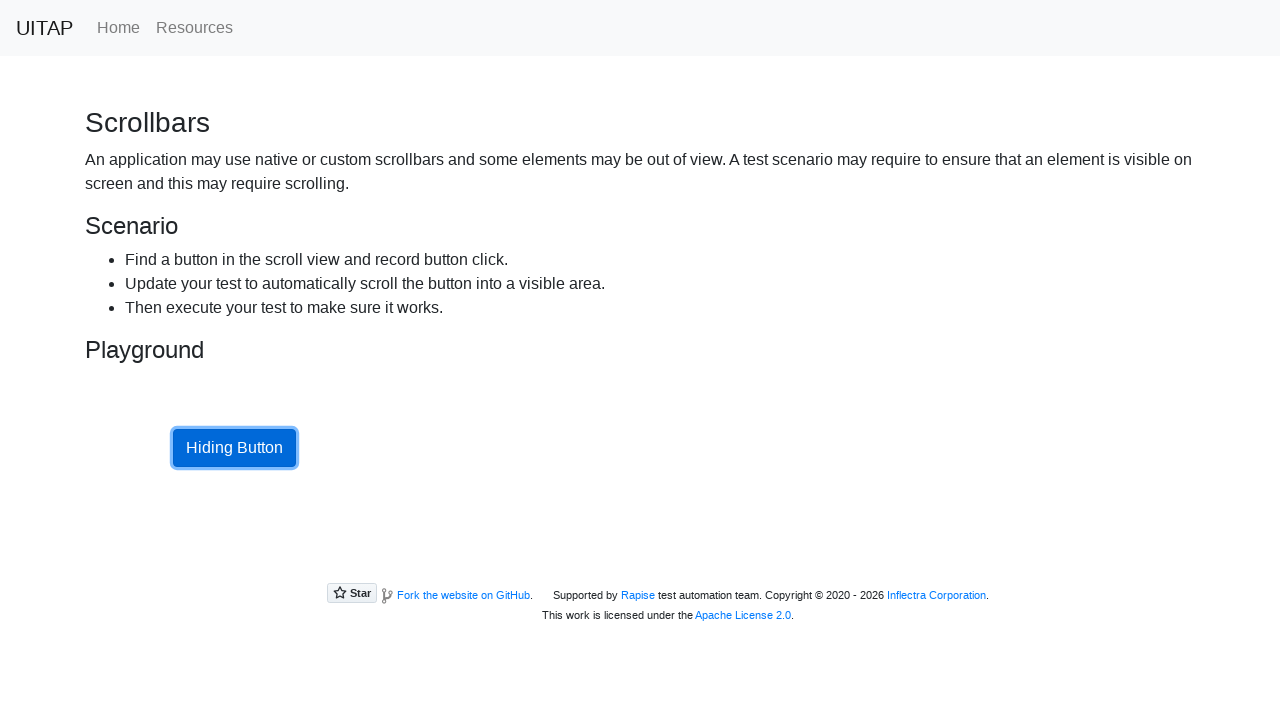